Tests form filling with keyboard actions by entering user details and using keyboard shortcuts to copy current address to permanent address field

Starting URL: https://demoqa.com/text-box

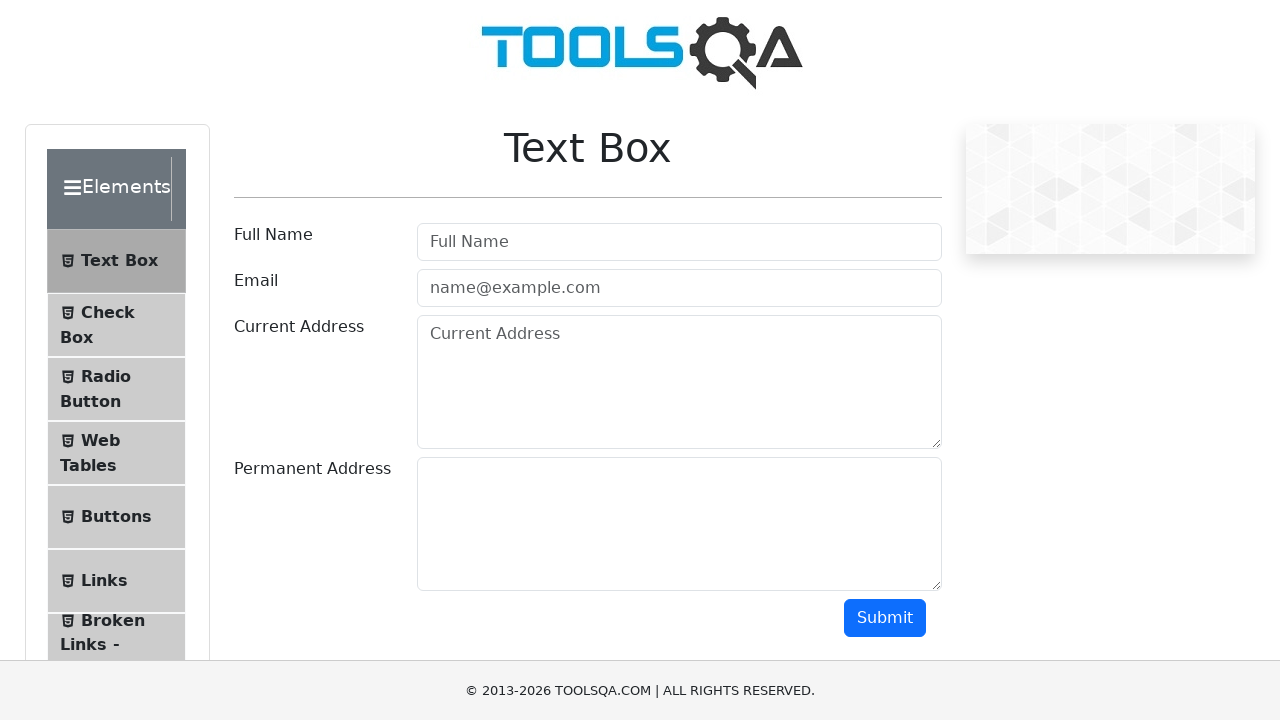

Filled Full Name field with 'sarla' on #userName
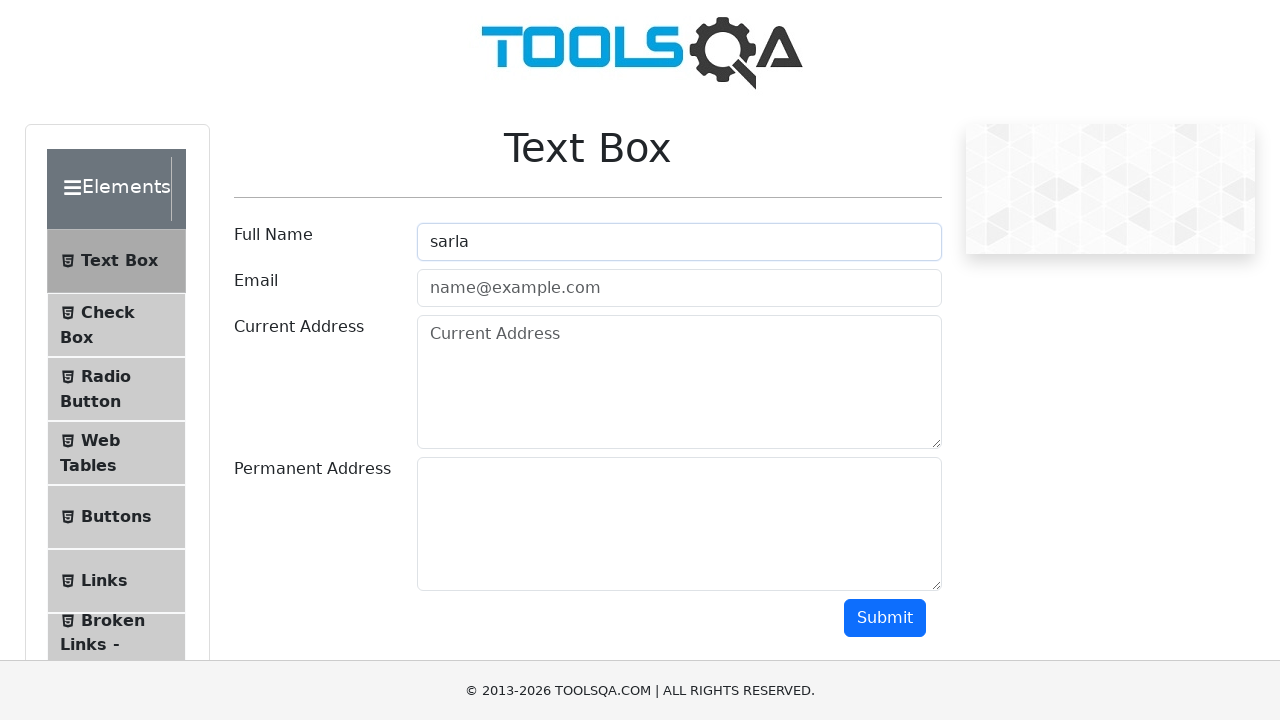

Filled Email field with 'xyz@example.com' on #userEmail
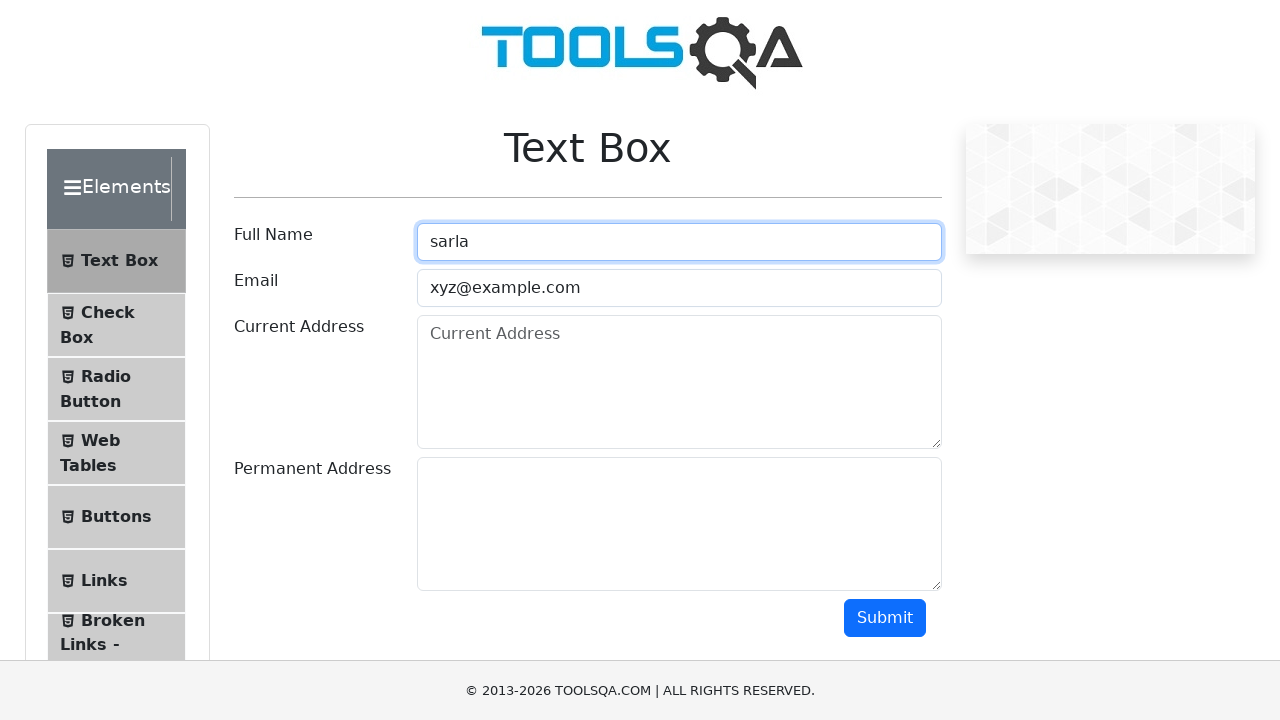

Filled Current Address field with 'Wagholi, pune' on #currentAddress
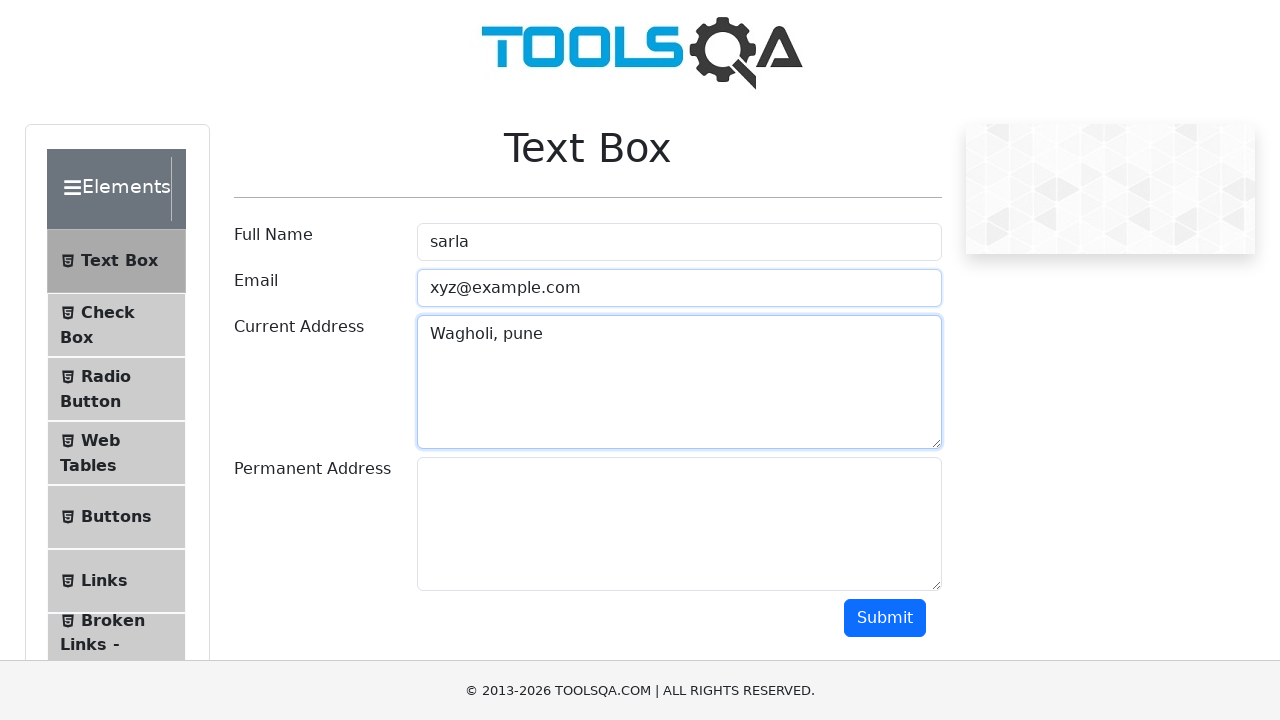

Clicked on Current Address field at (679, 382) on #currentAddress
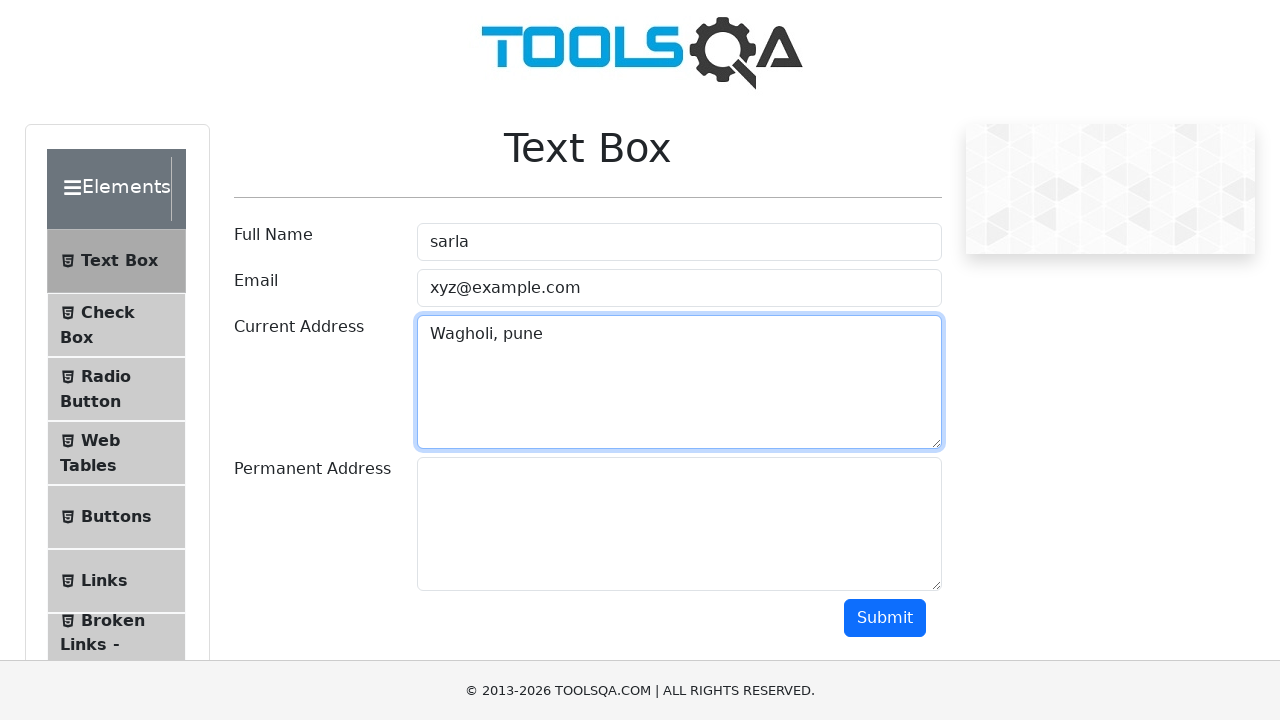

Selected all text in Current Address field using Ctrl+A
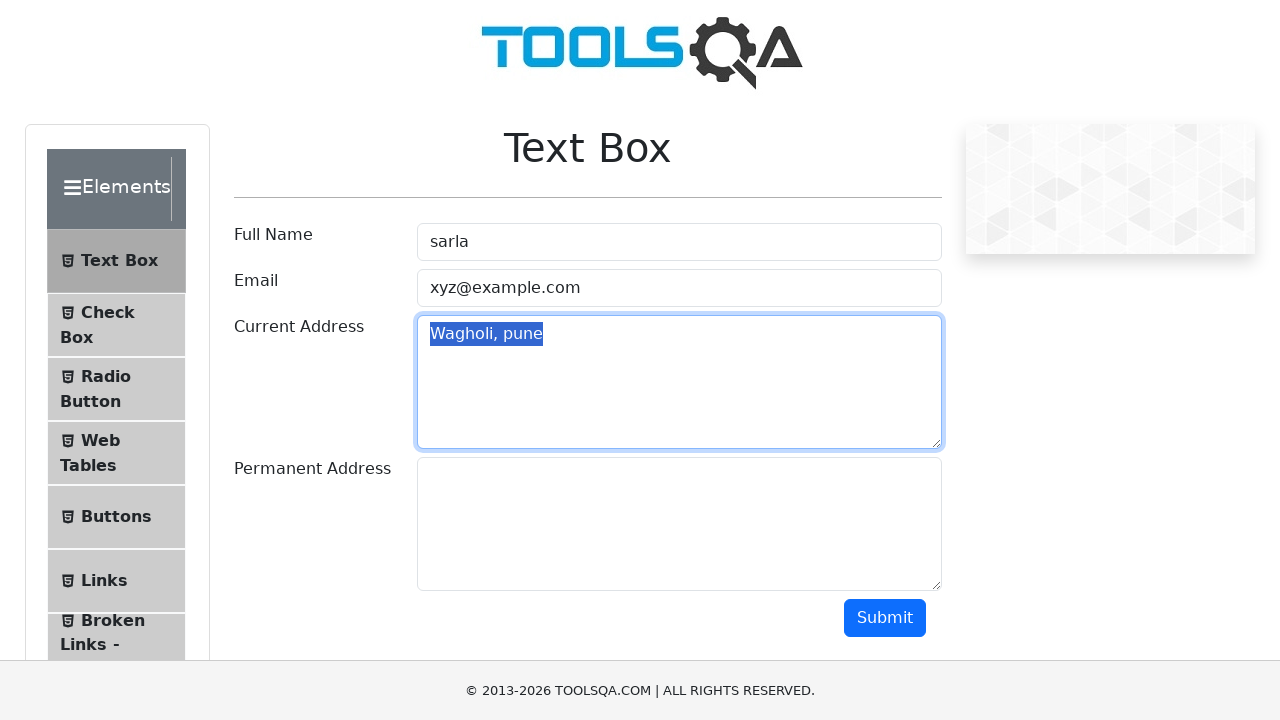

Copied selected text from Current Address field using Ctrl+C
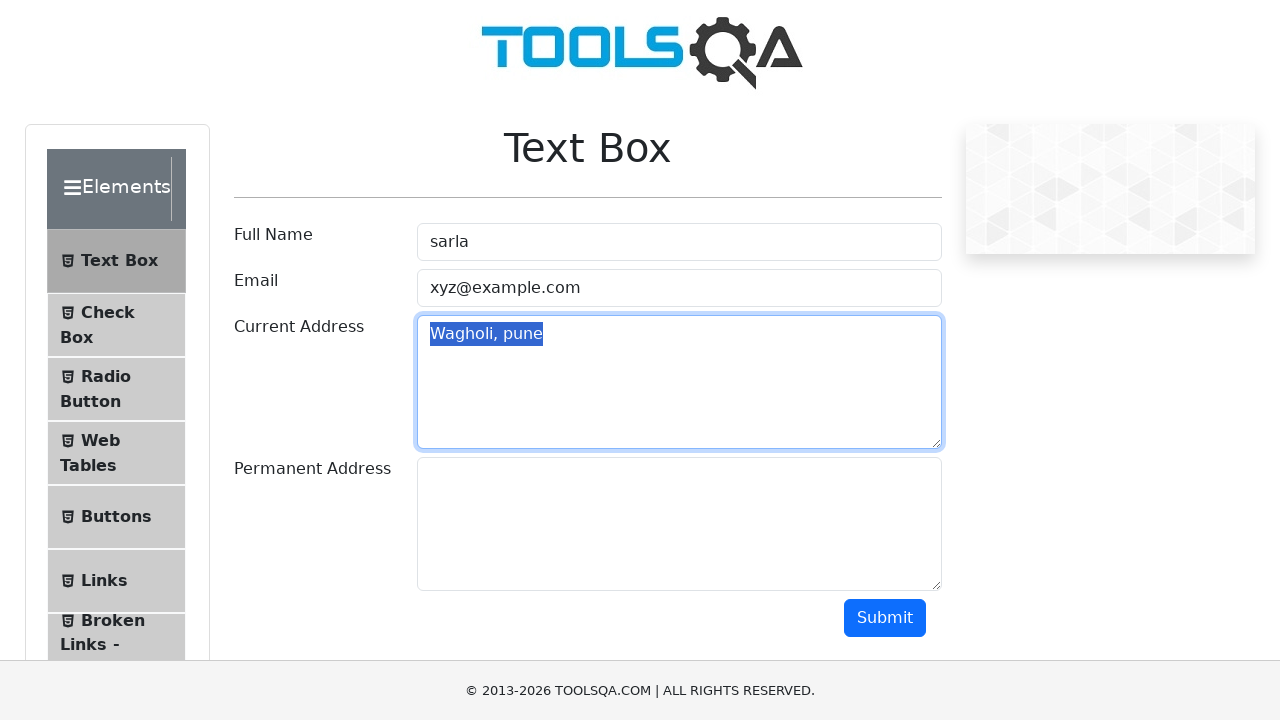

Pressed Tab to move to Permanent Address field
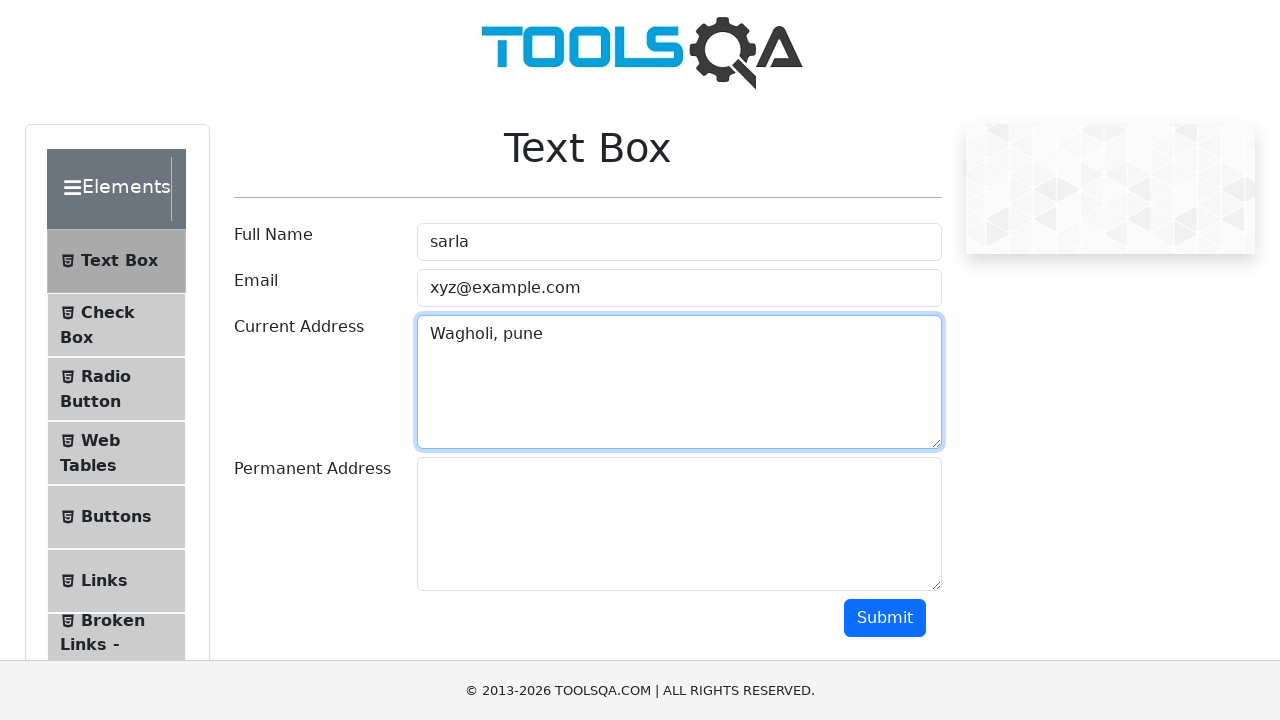

Pasted copied address text to Permanent Address field using Ctrl+V
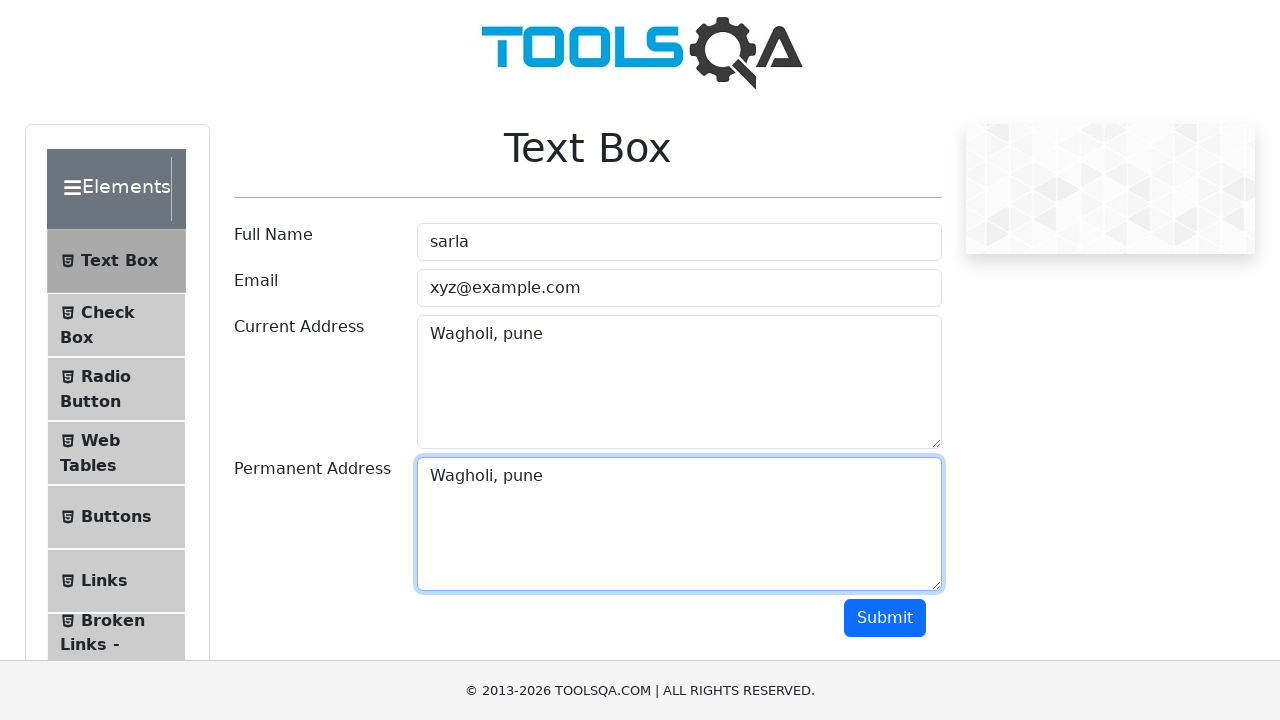

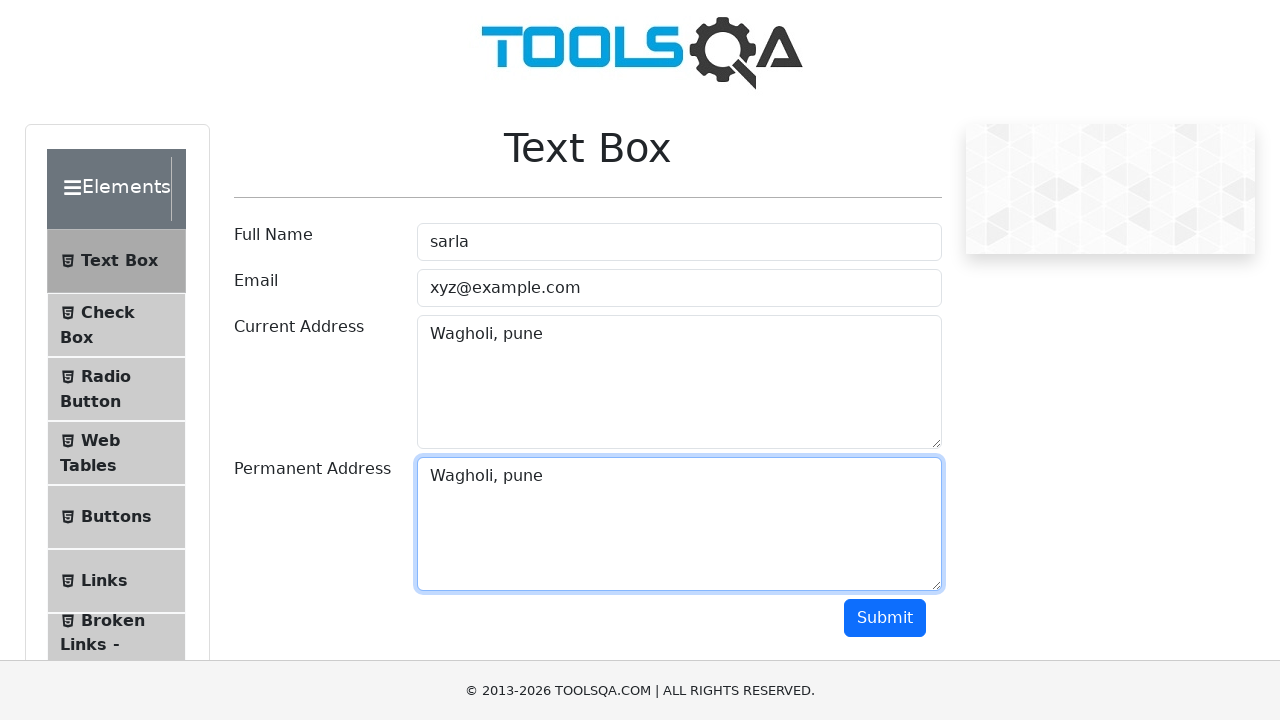